Tests that clicking the Instagram icon on the About page focuses on the Instagram link element

Starting URL: https://gcakes-fe.vercel.app/

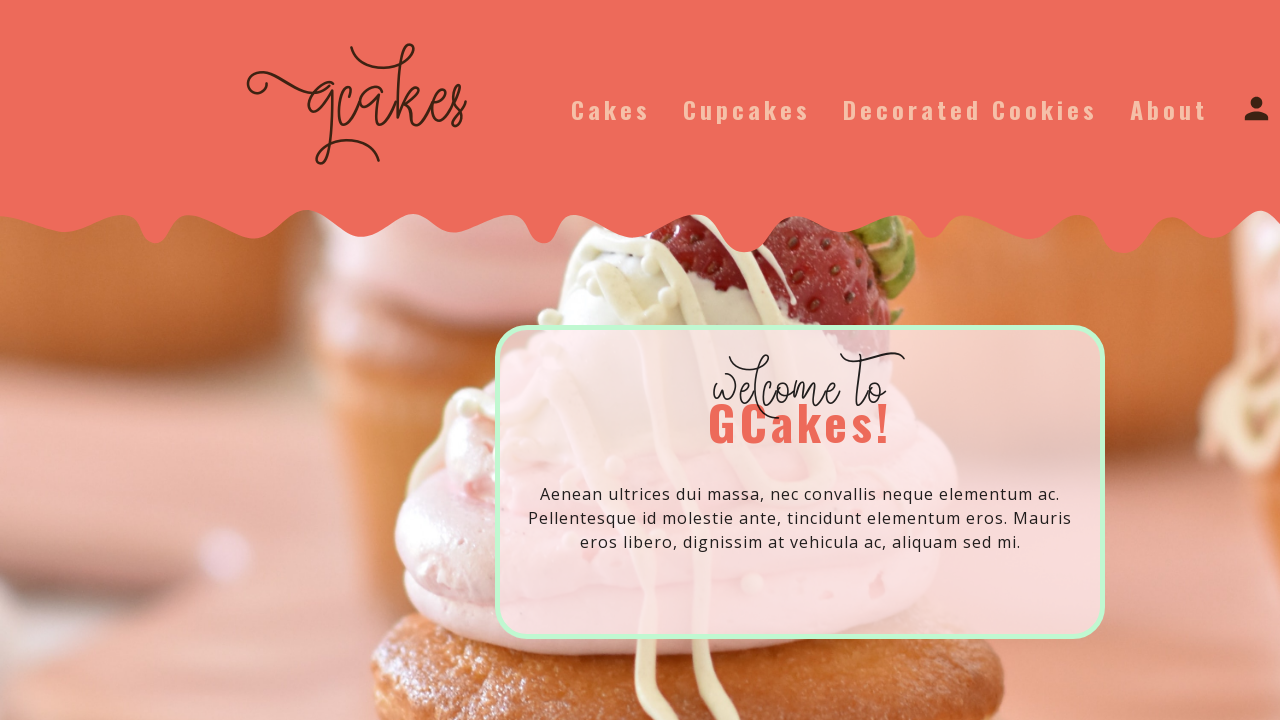

Clicked the About button at (1169, 109) on internal:role=button[name="About"i]
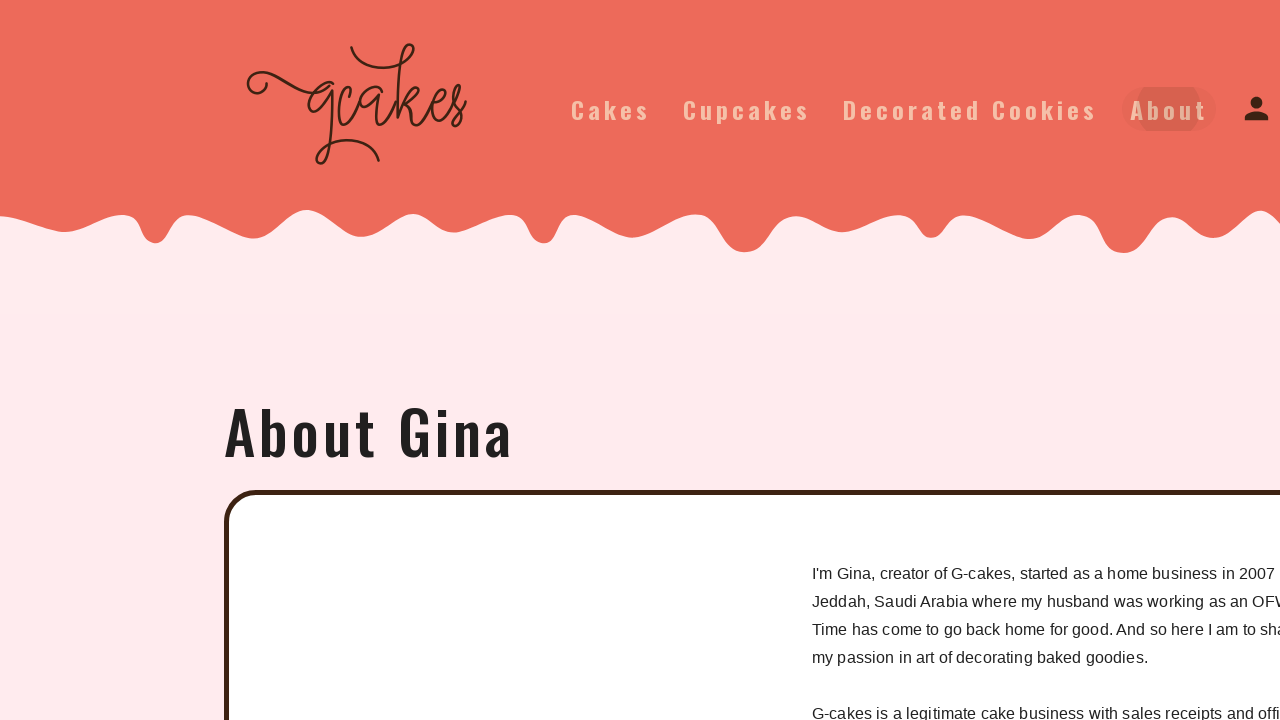

About page loaded successfully
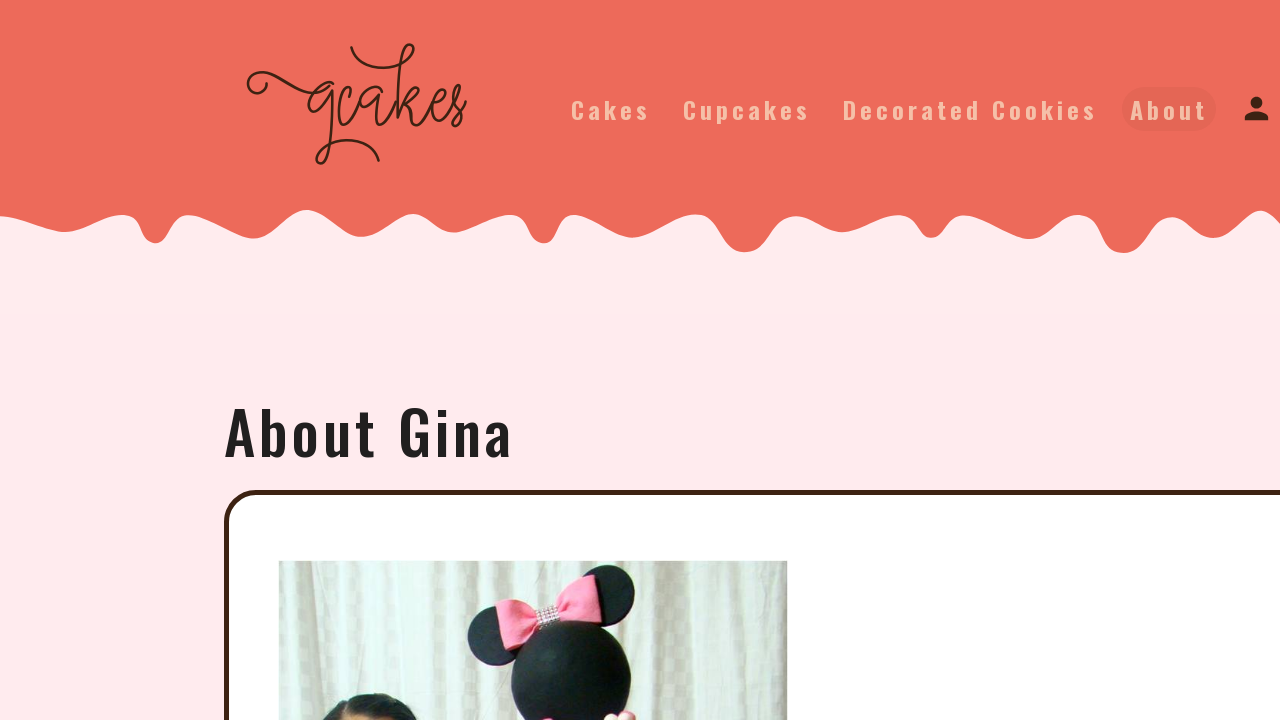

Clicked the Instagram icon at (818, 361) on internal:testid=[data-testid="InstagramIcon"s]
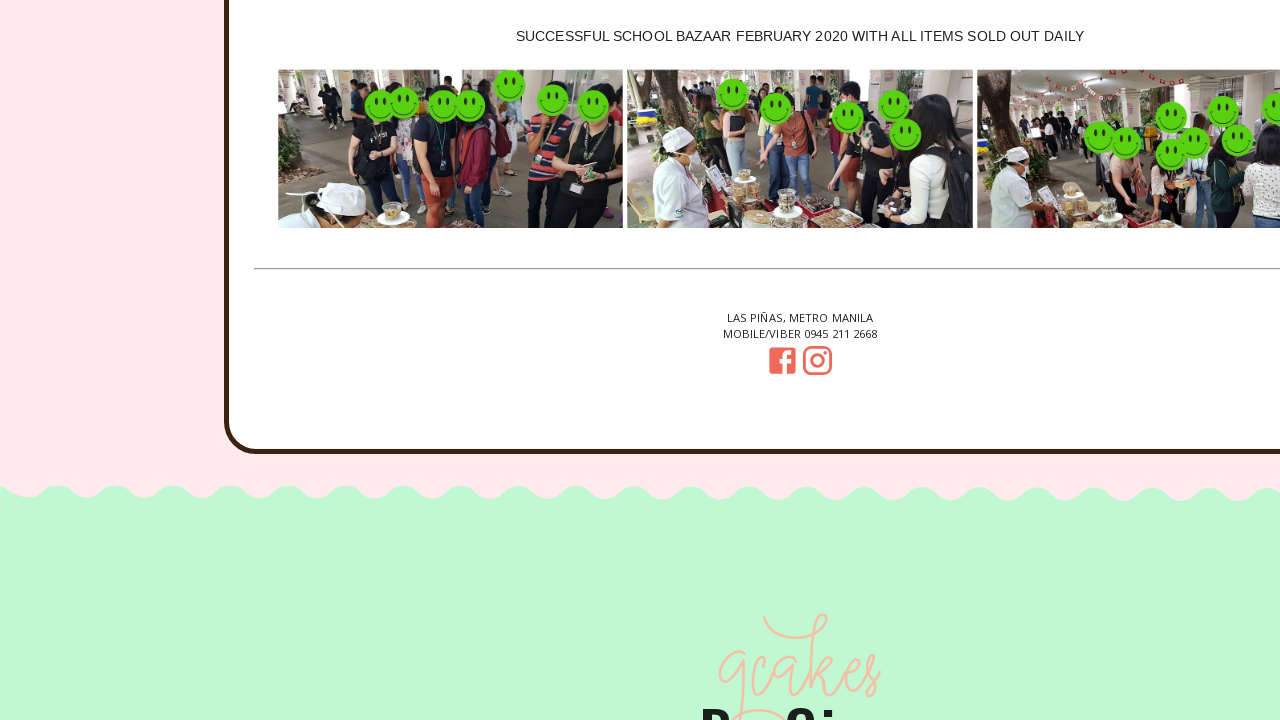

Instagram link element is visible and focused
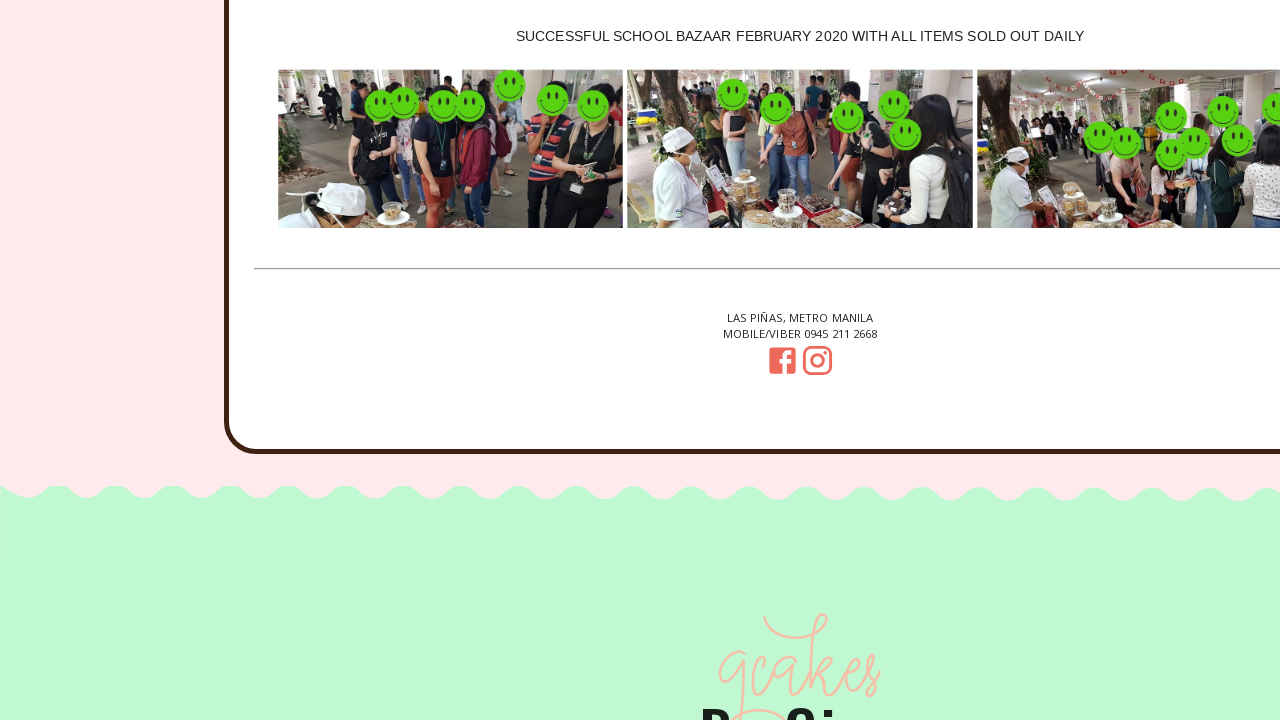

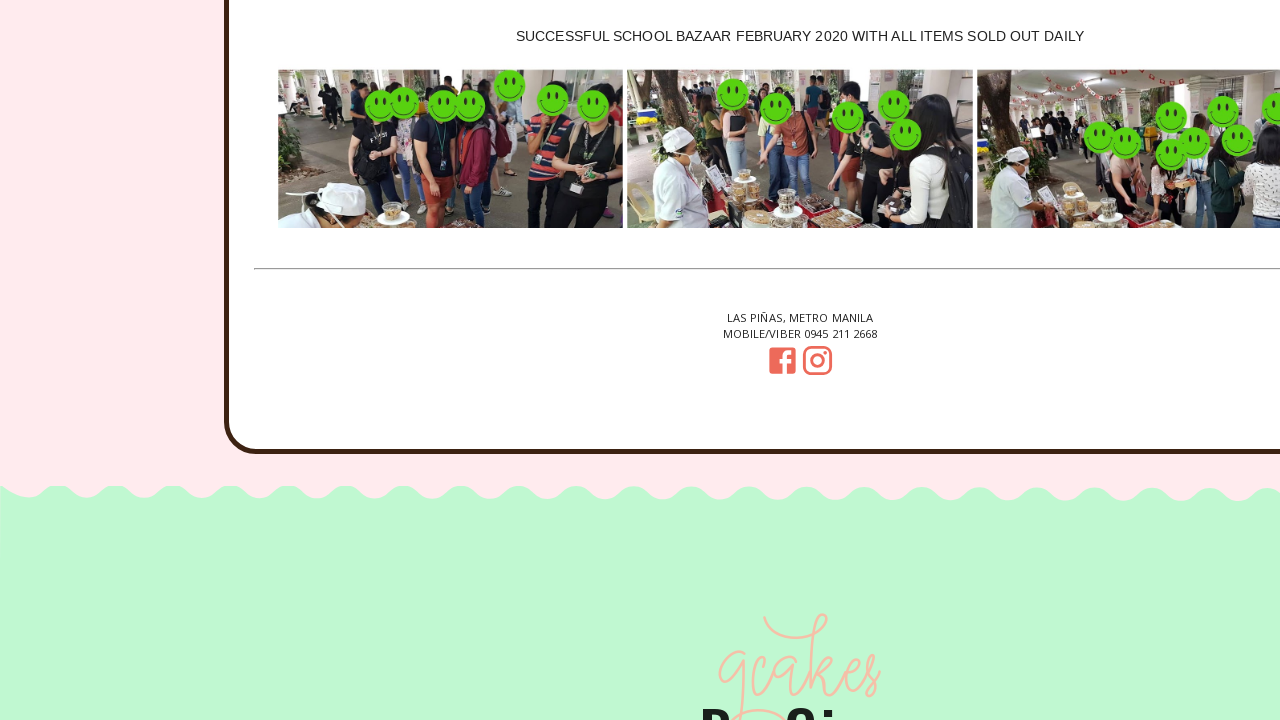